Tests complete cookie deletion by clearing all cookies

Starting URL: https://bonigarcia.dev/selenium-webdriver-java/cookies.html

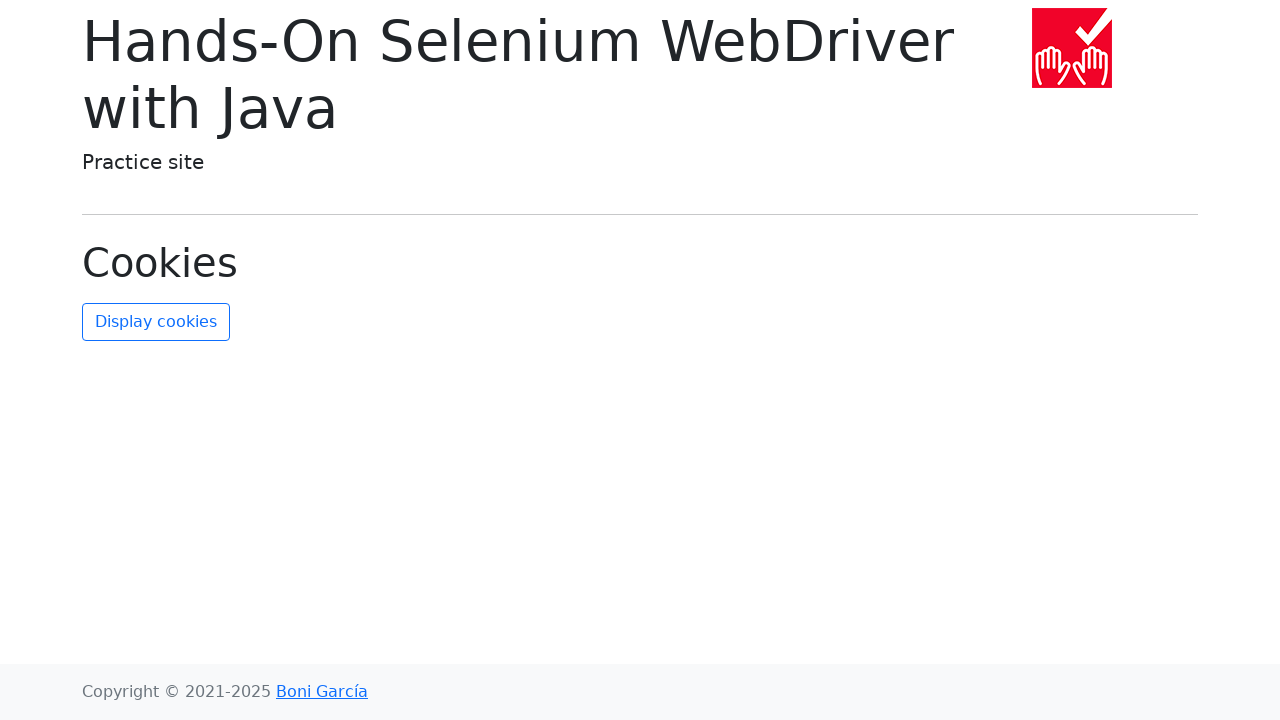

Cleared all cookies from the browser context
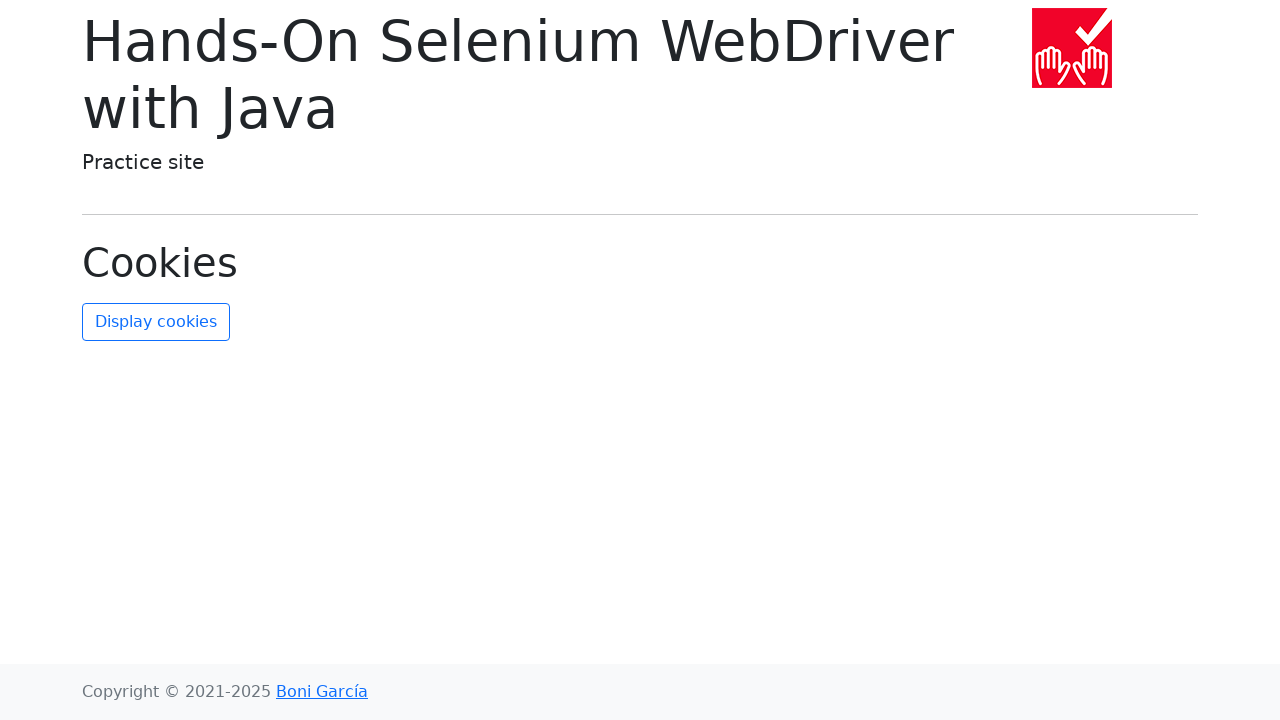

Clicked refresh button to verify all cookies have been deleted at (156, 322) on #refresh-cookies
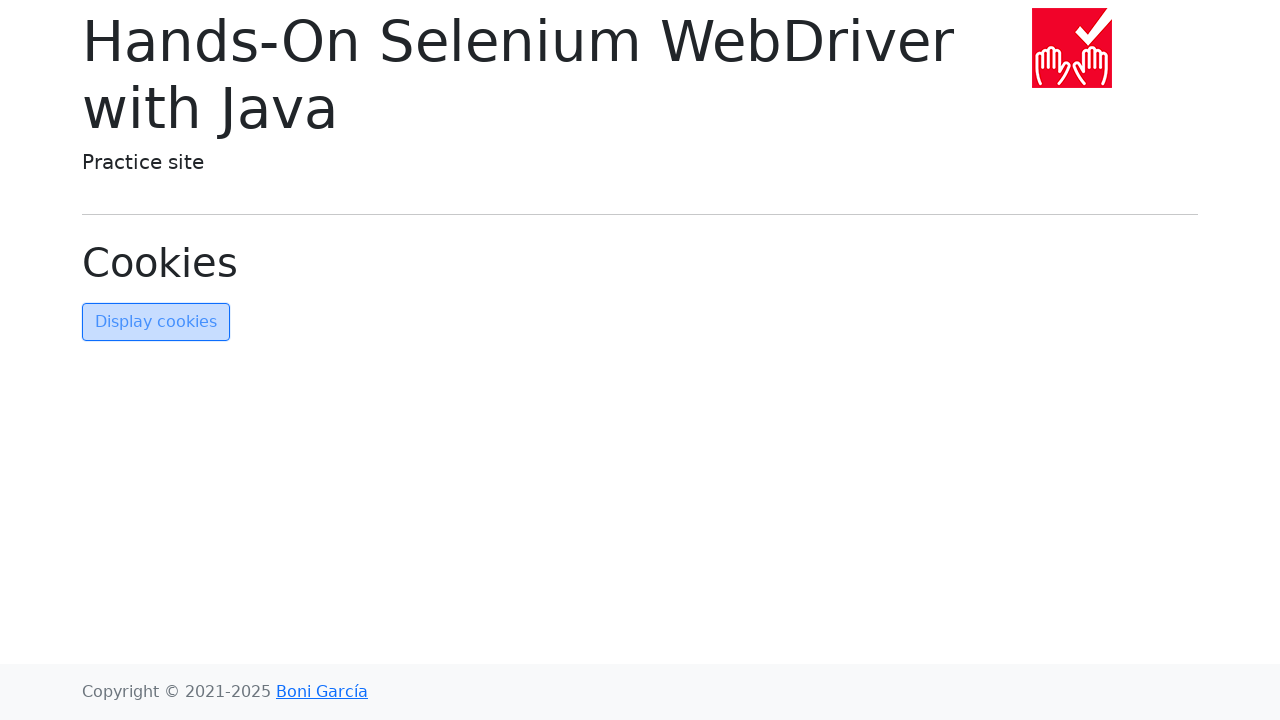

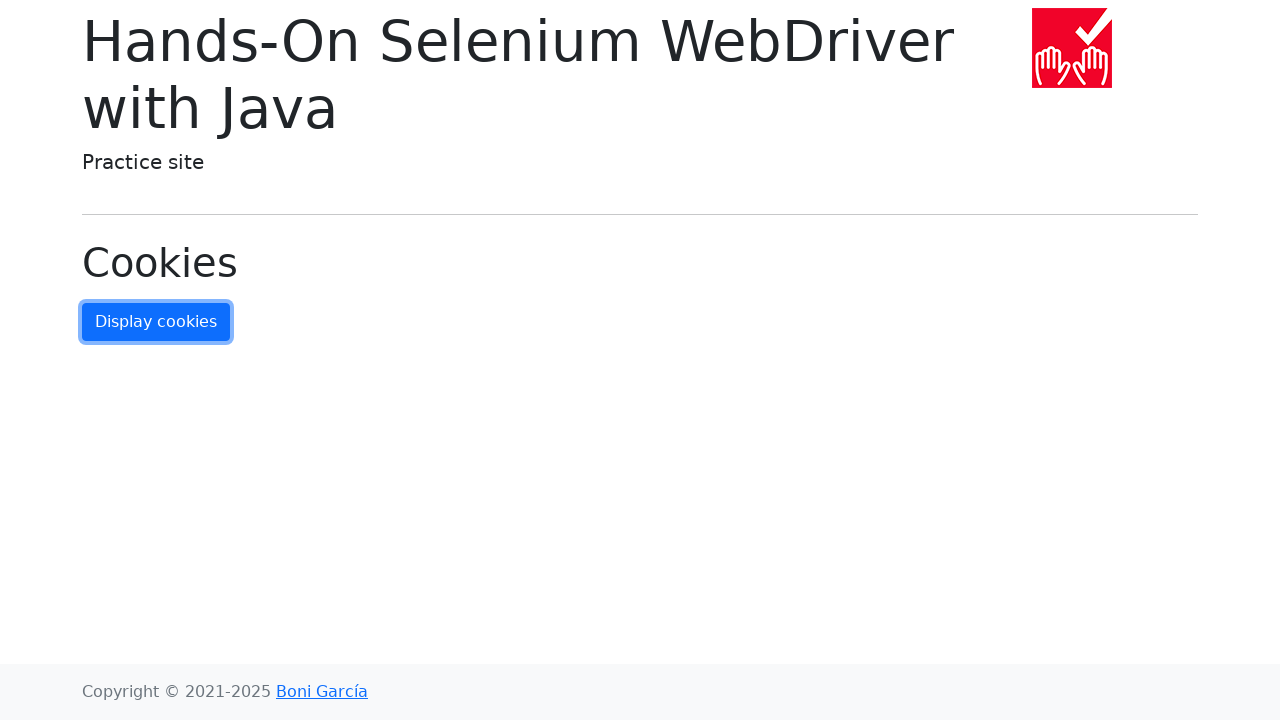